Tests radio button functionality on ZK demo page by clicking through all radio button elements on the page

Starting URL: https://www.zkoss.org/zkdemo/input/radio_button

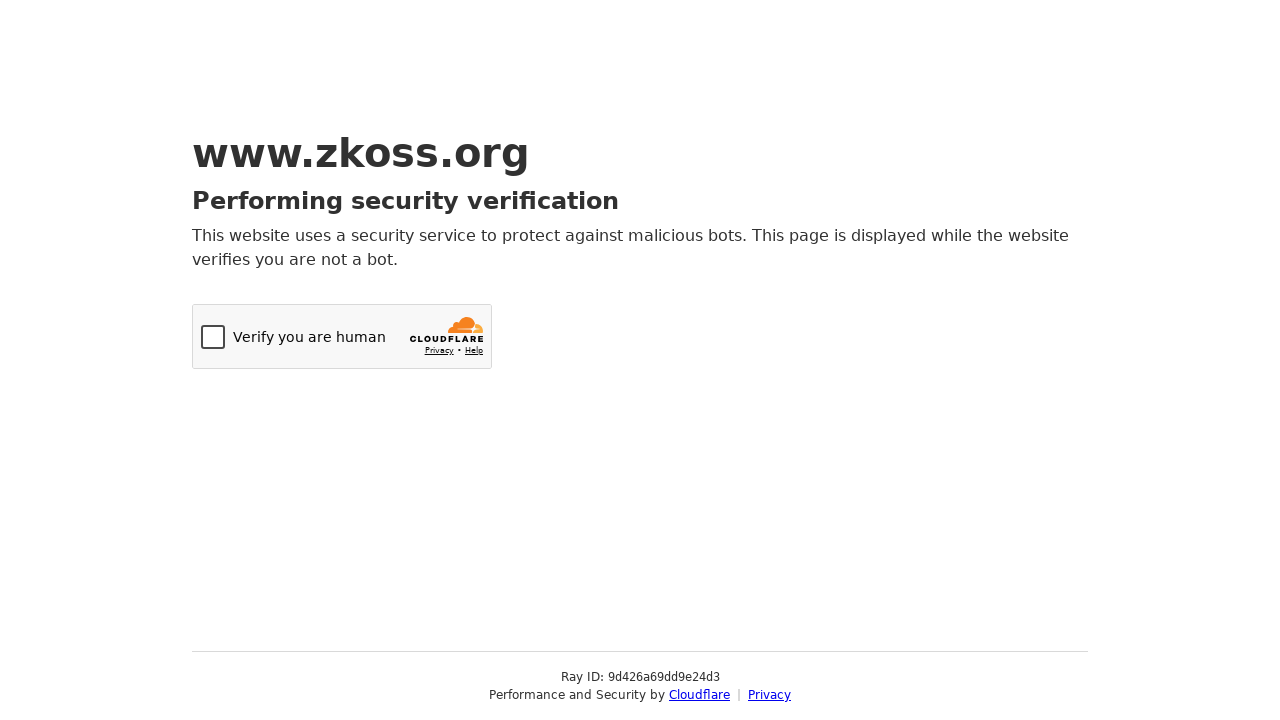

Navigated to ZK radio button demo page
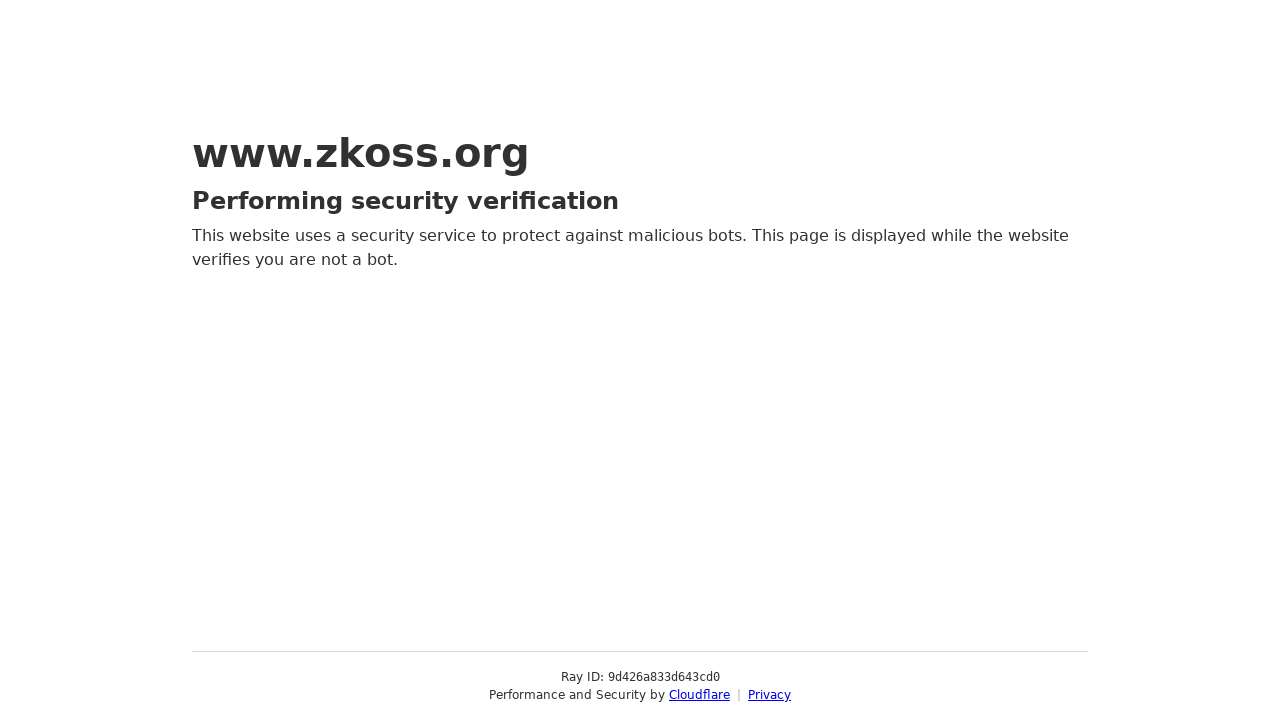

Located all radio button elements on the page
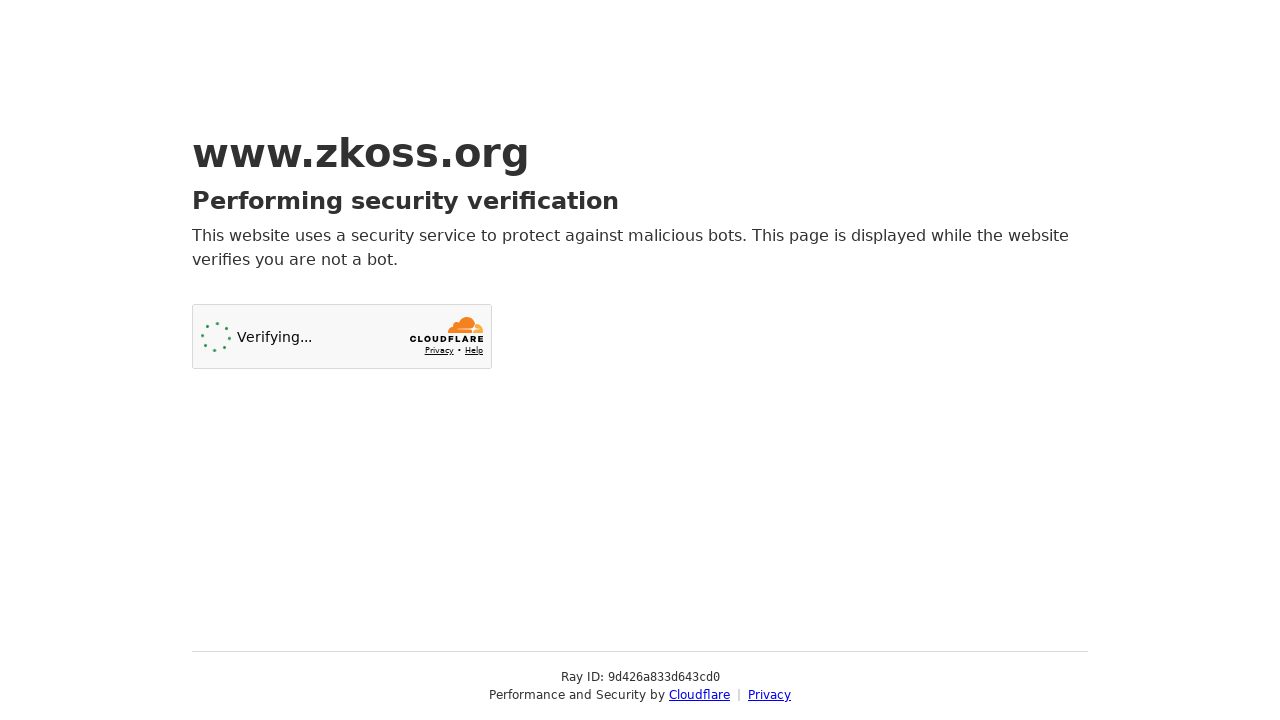

Found 0 radio buttons on the page
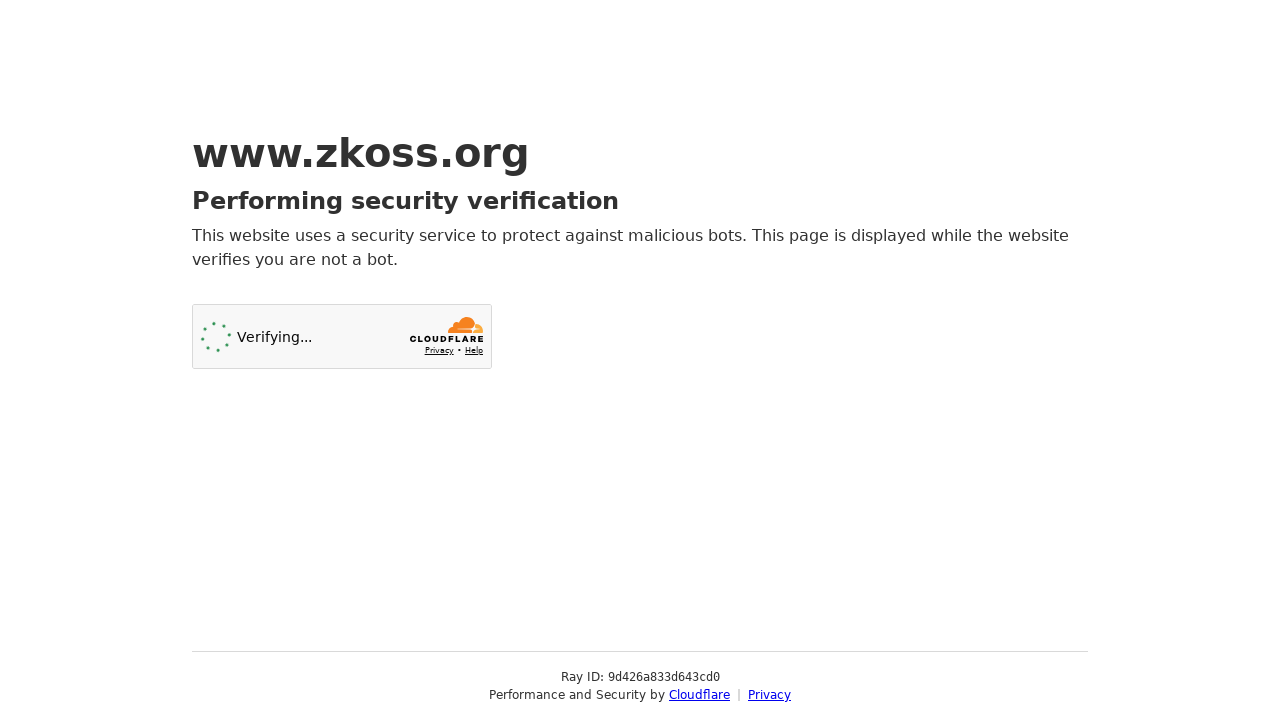

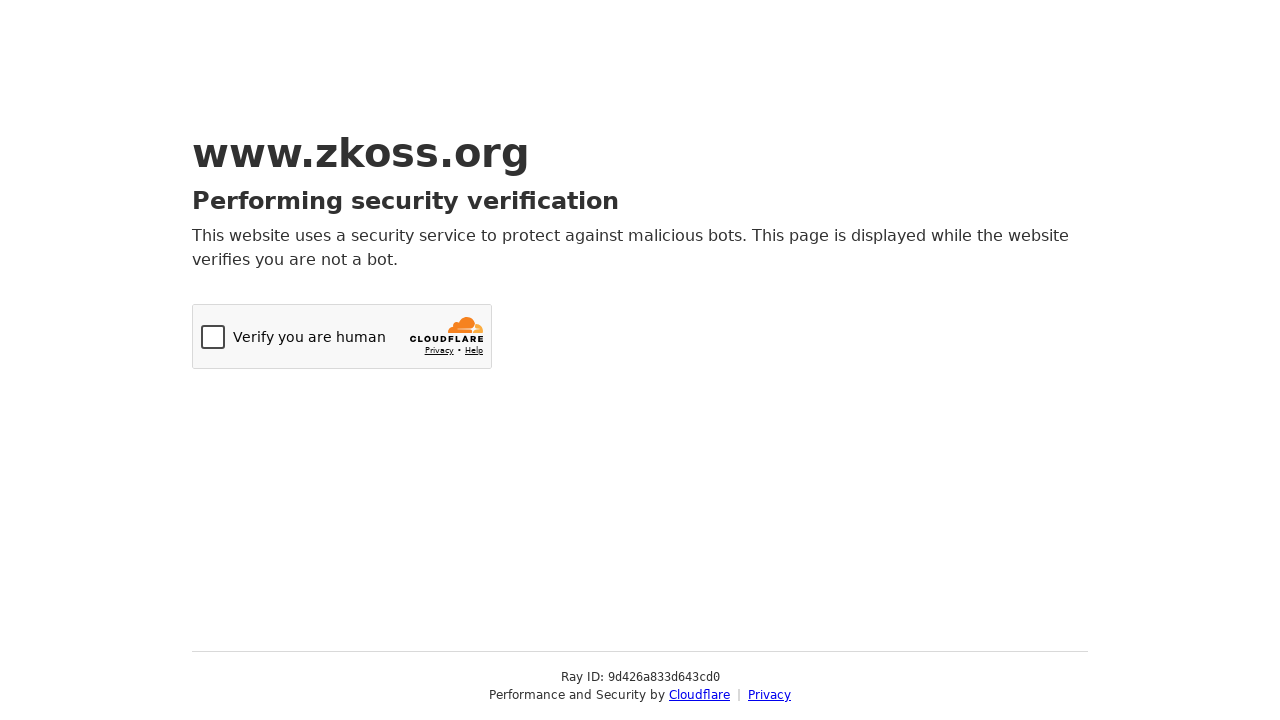